Tests dropdown functionality by iterating through options and selecting "Option 1" and "Option 2" multiple times to verify selection works correctly

Starting URL: http://the-internet.herokuapp.com/dropdown

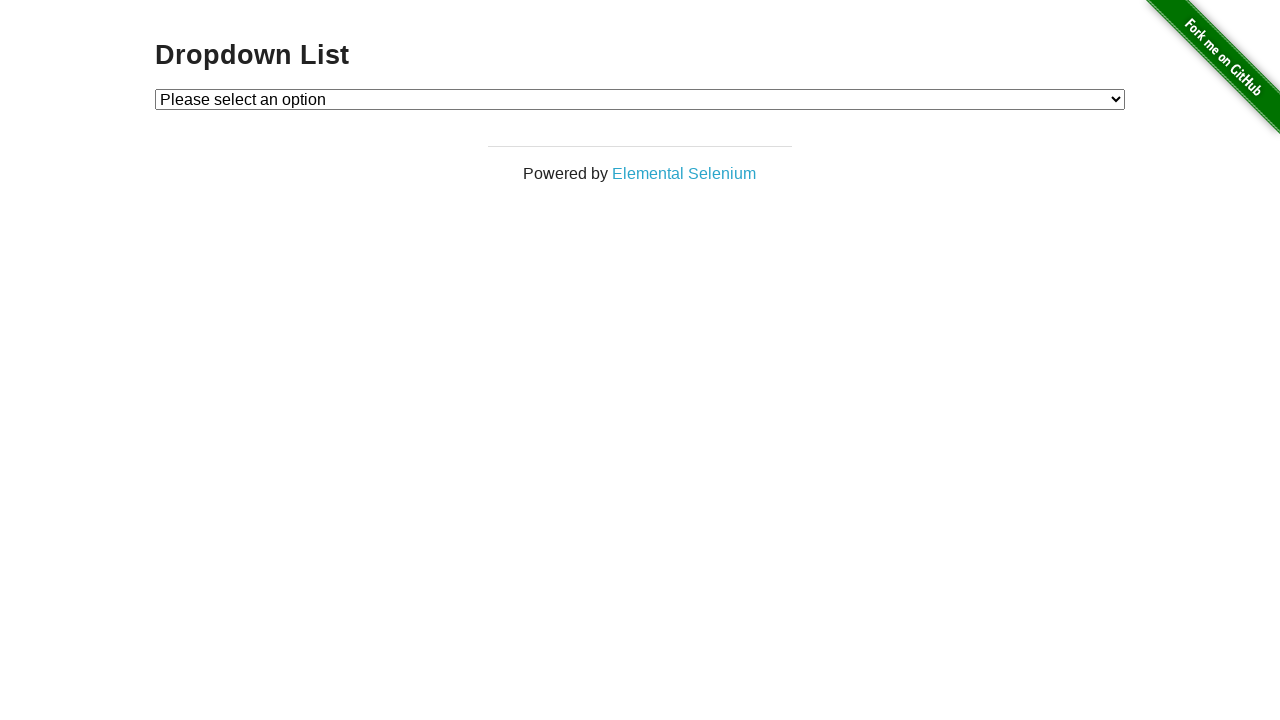

Located dropdown element by ID
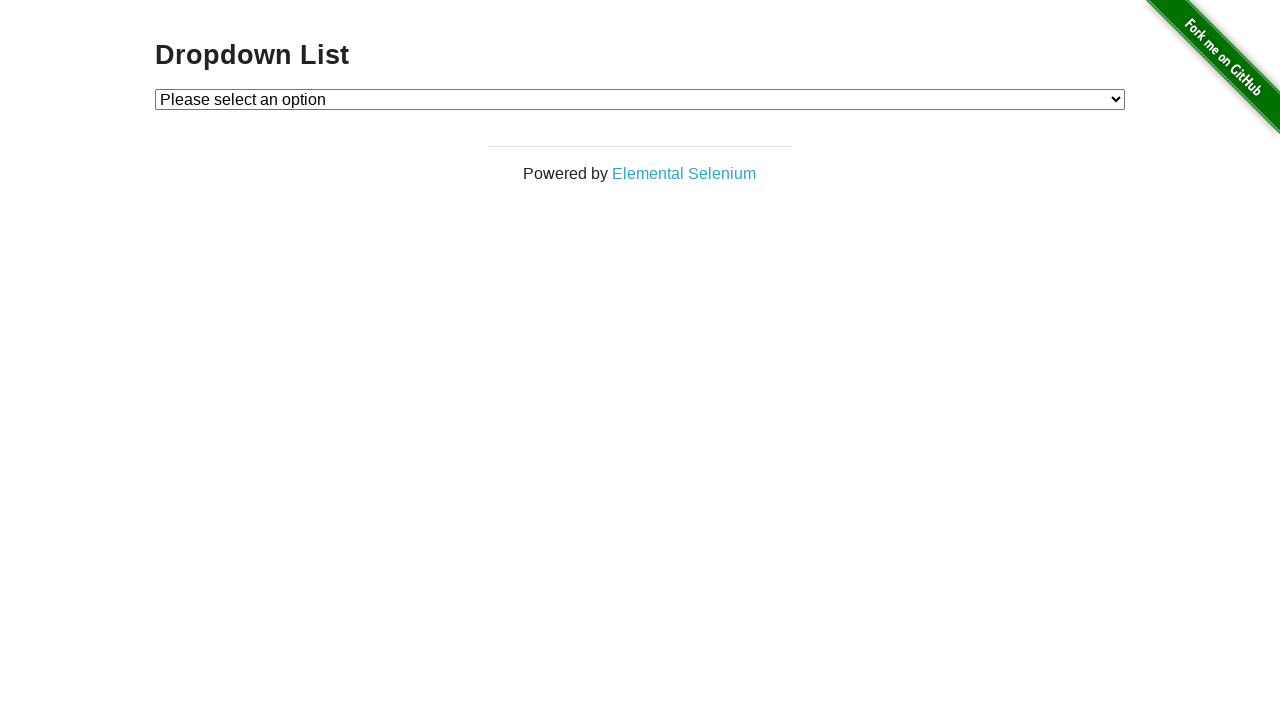

Retrieved all dropdown options
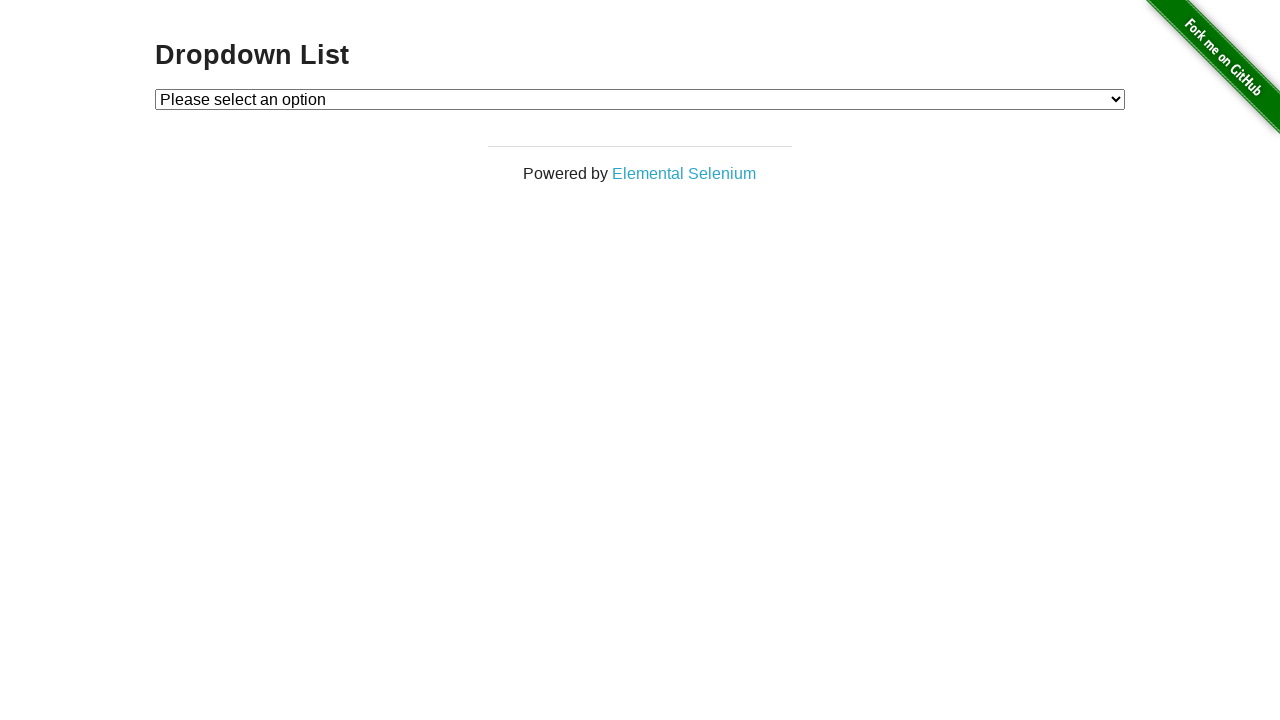

Selected Option 1 (iteration 1) on #dropdown
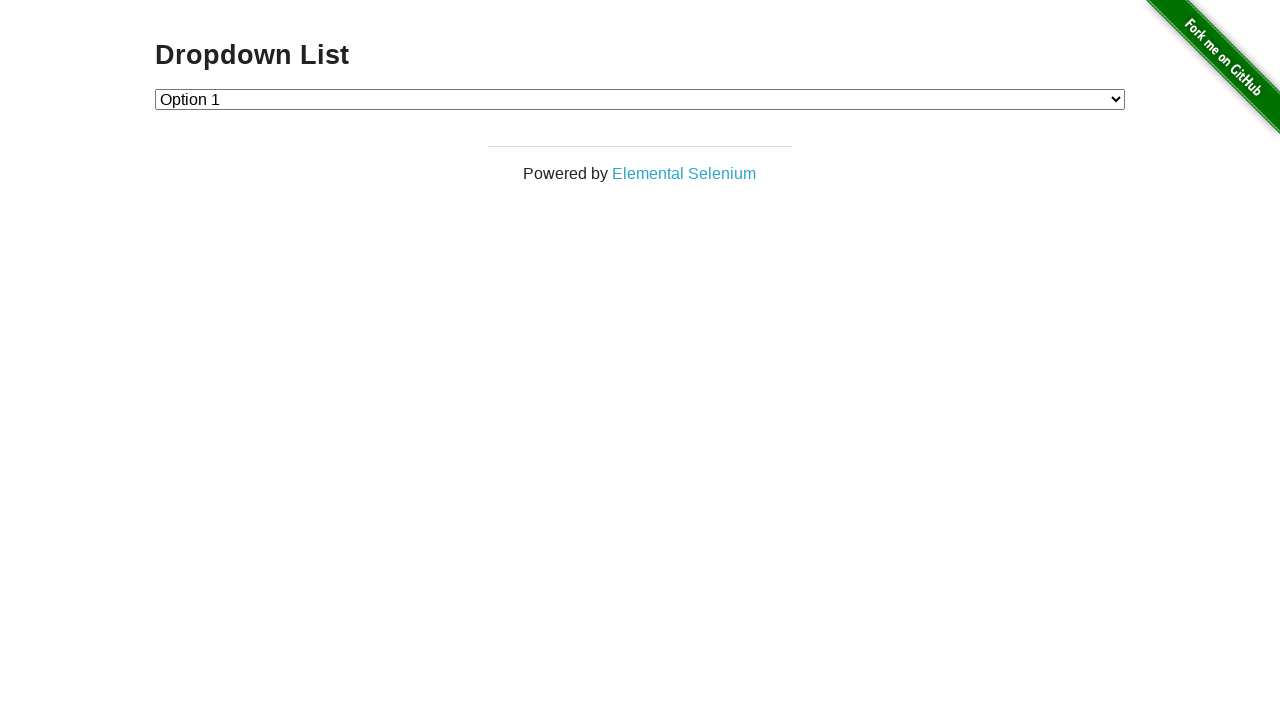

Verified Option 1 is selected
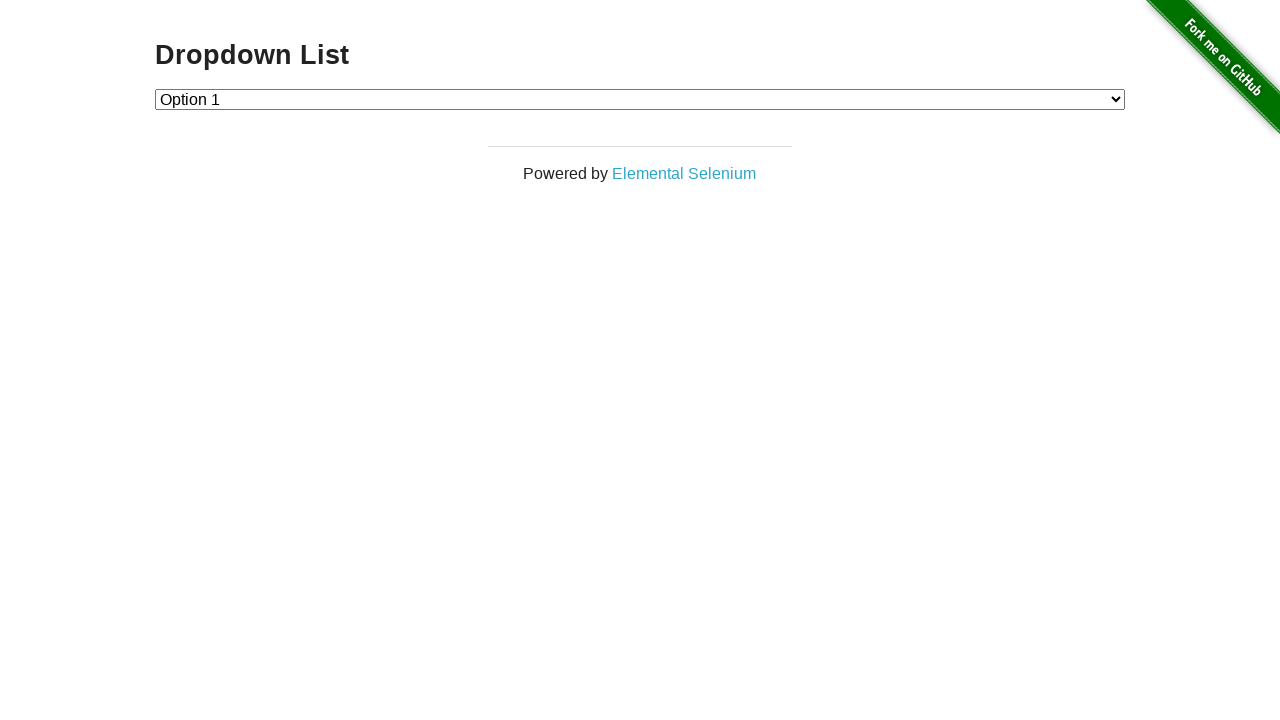

Selected Option 2 (iteration 1) on #dropdown
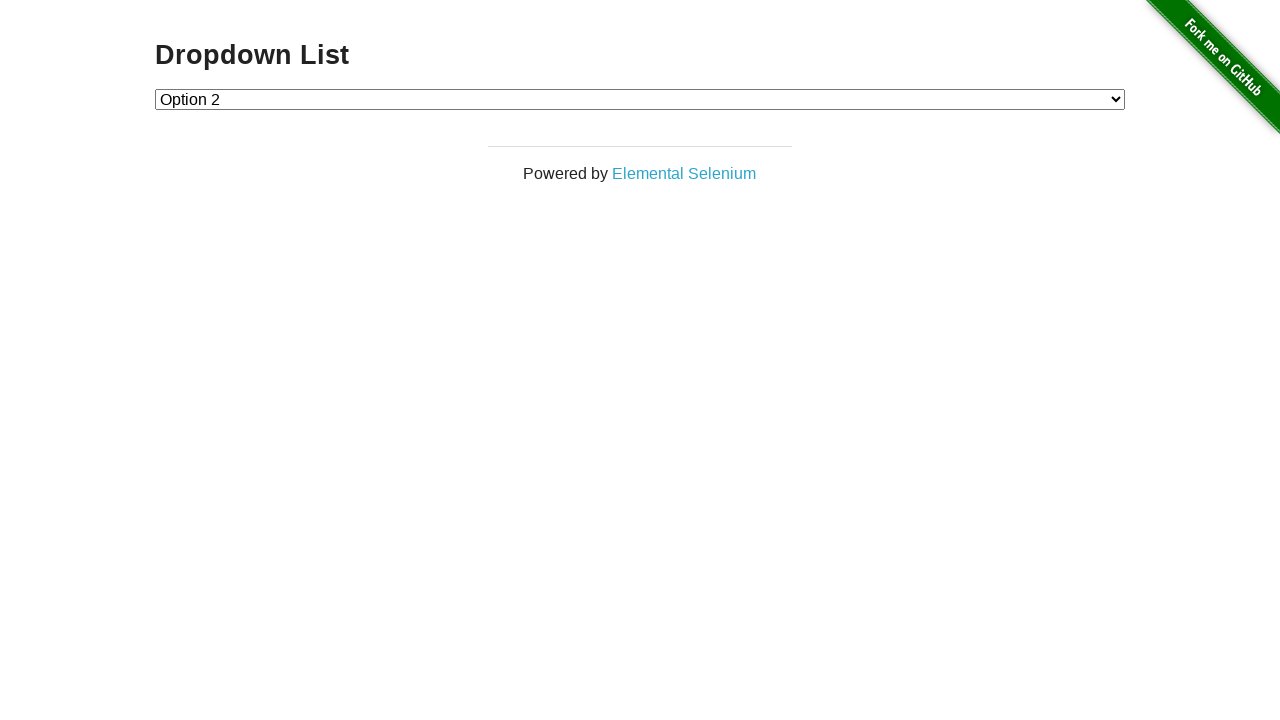

Verified Option 2 is selected
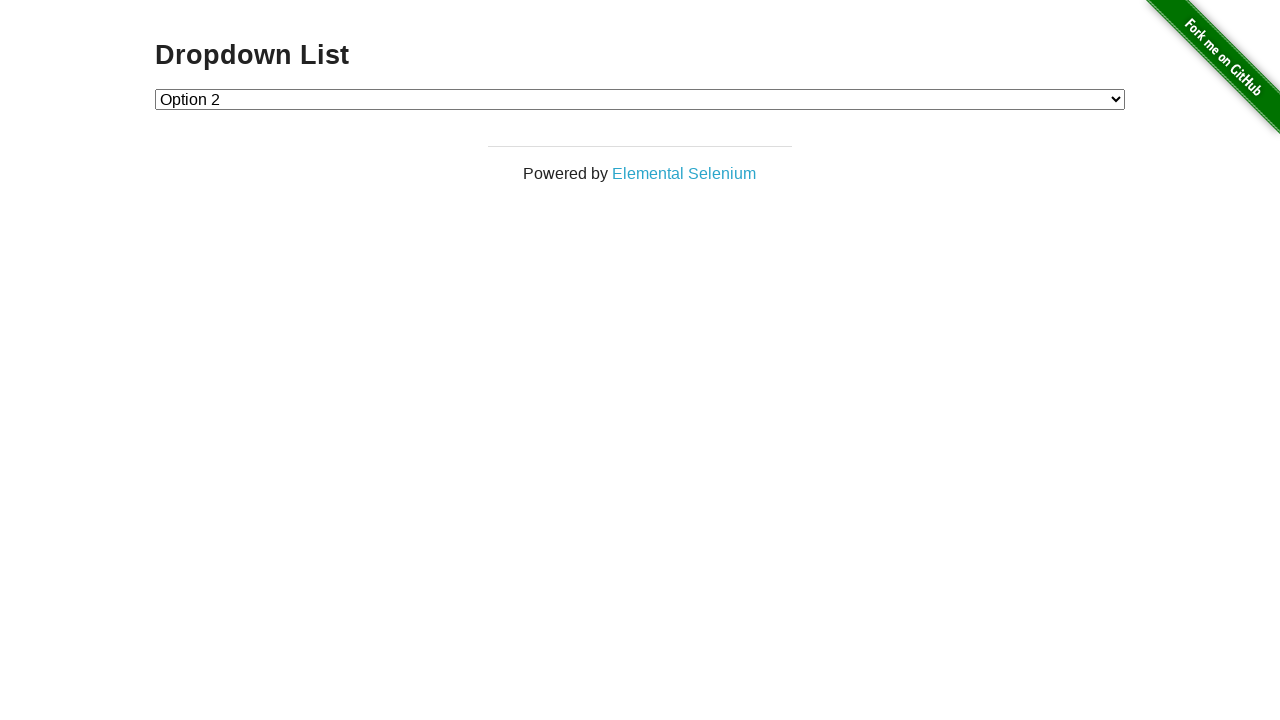

Selected Option 1 (iteration 2) on #dropdown
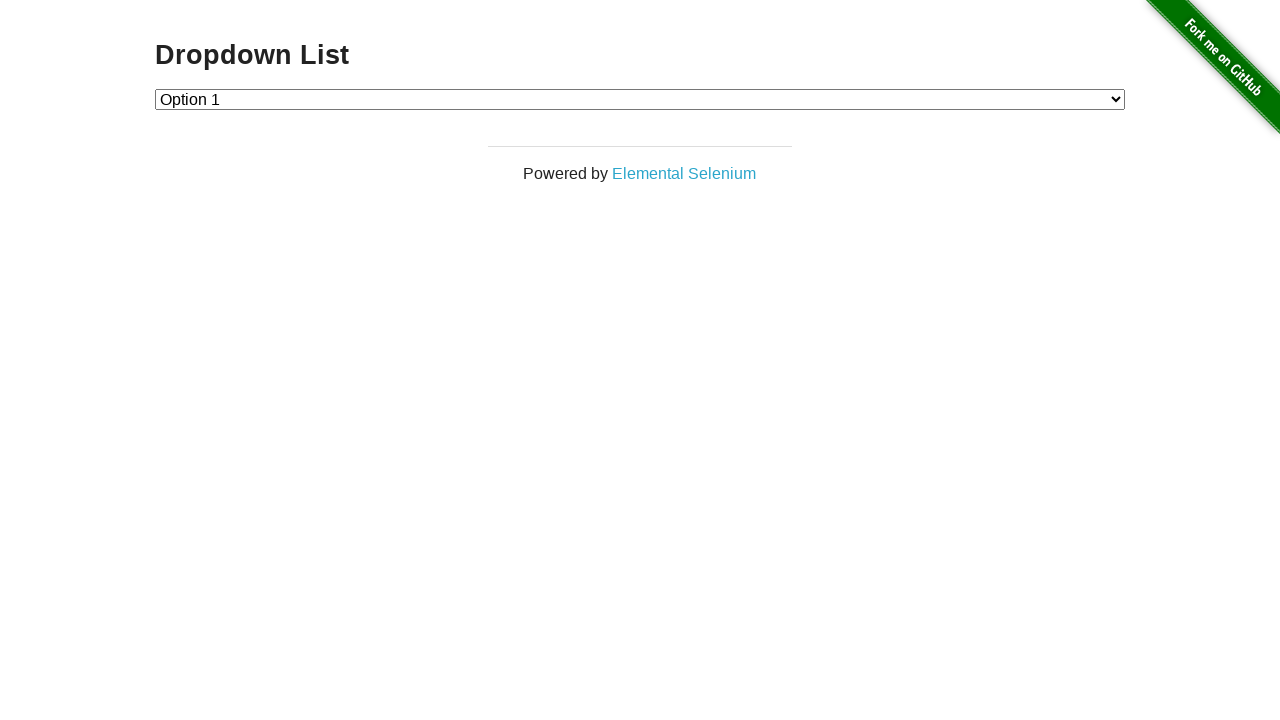

Verified Option 1 is selected
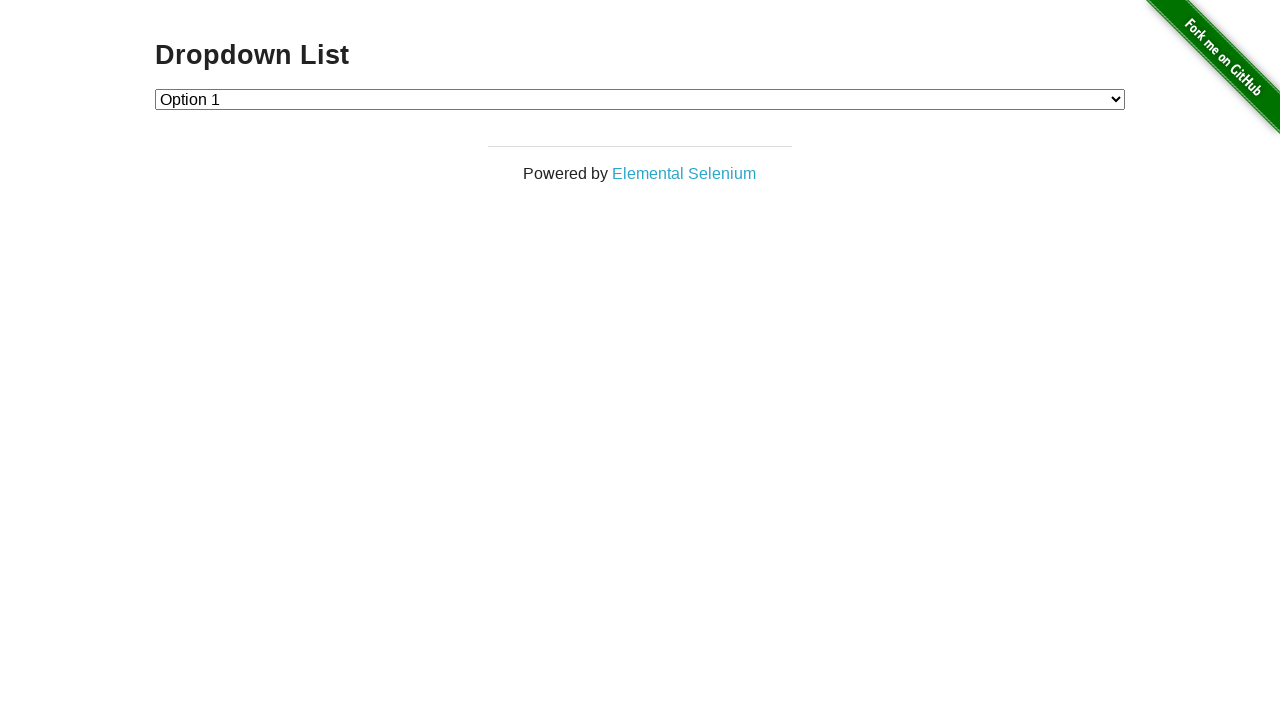

Selected Option 2 (iteration 2) on #dropdown
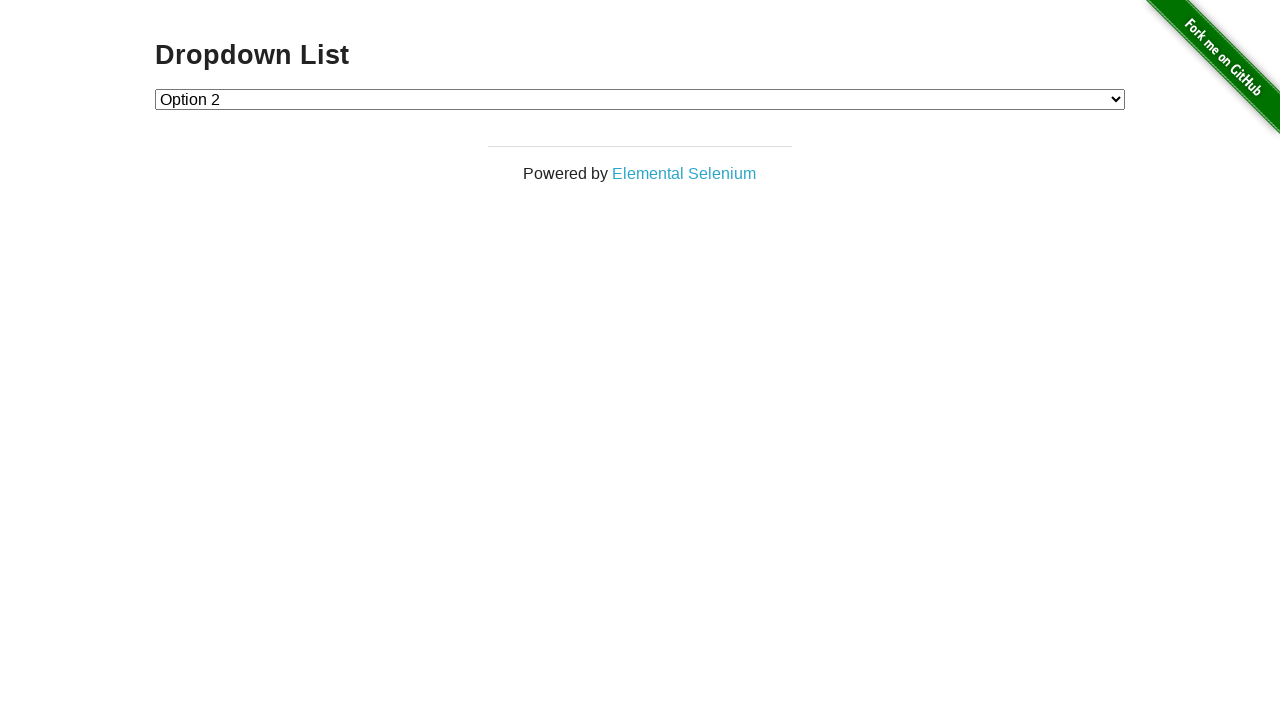

Verified Option 2 is selected
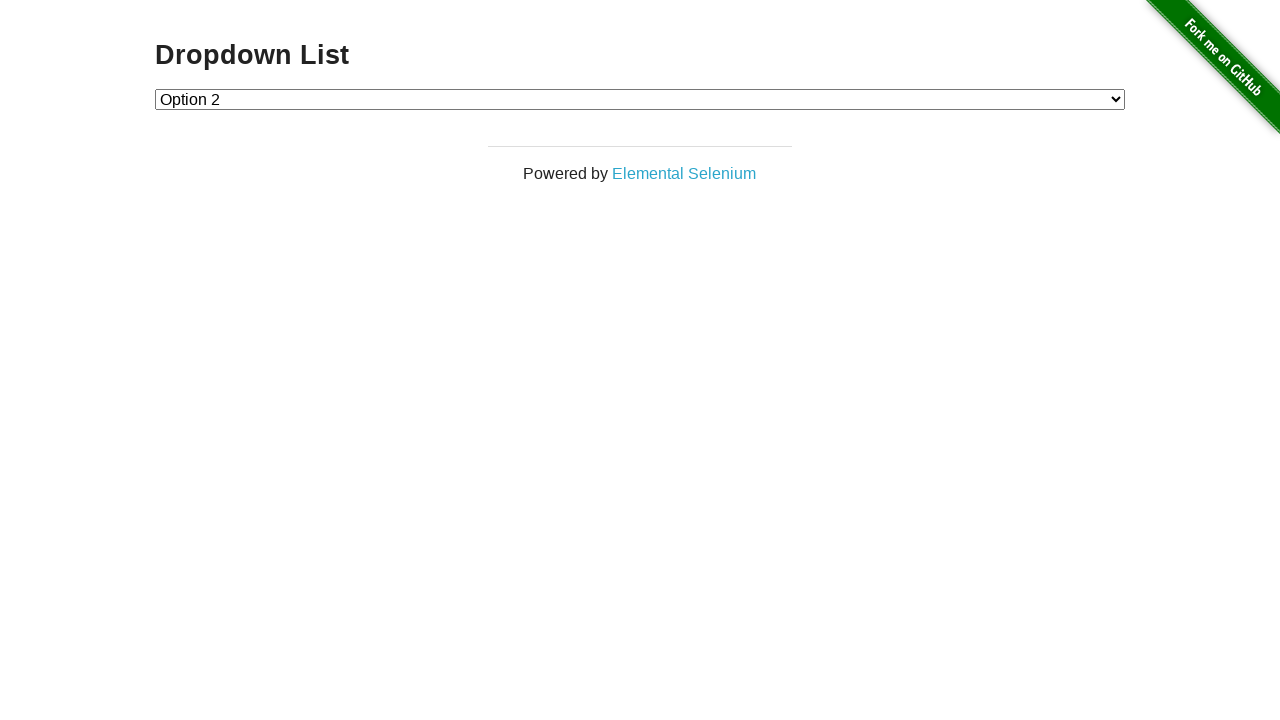

Selected Option 1 (iteration 3) on #dropdown
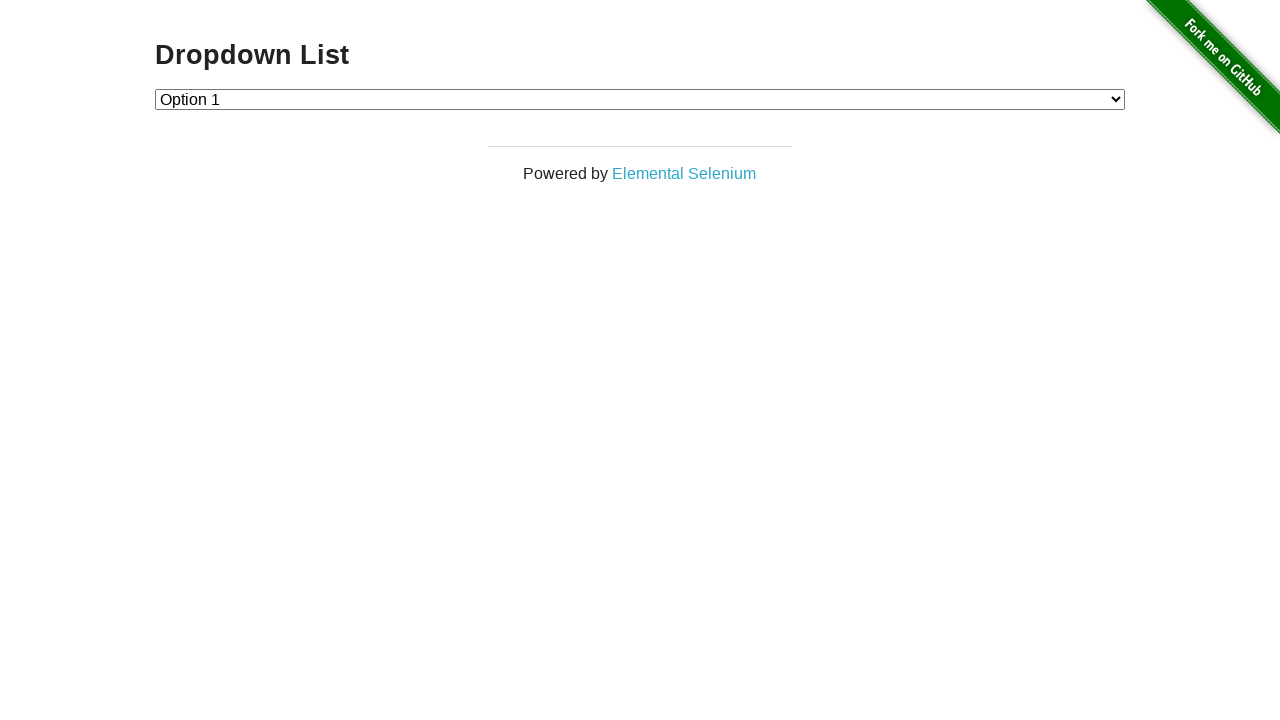

Verified Option 1 is selected
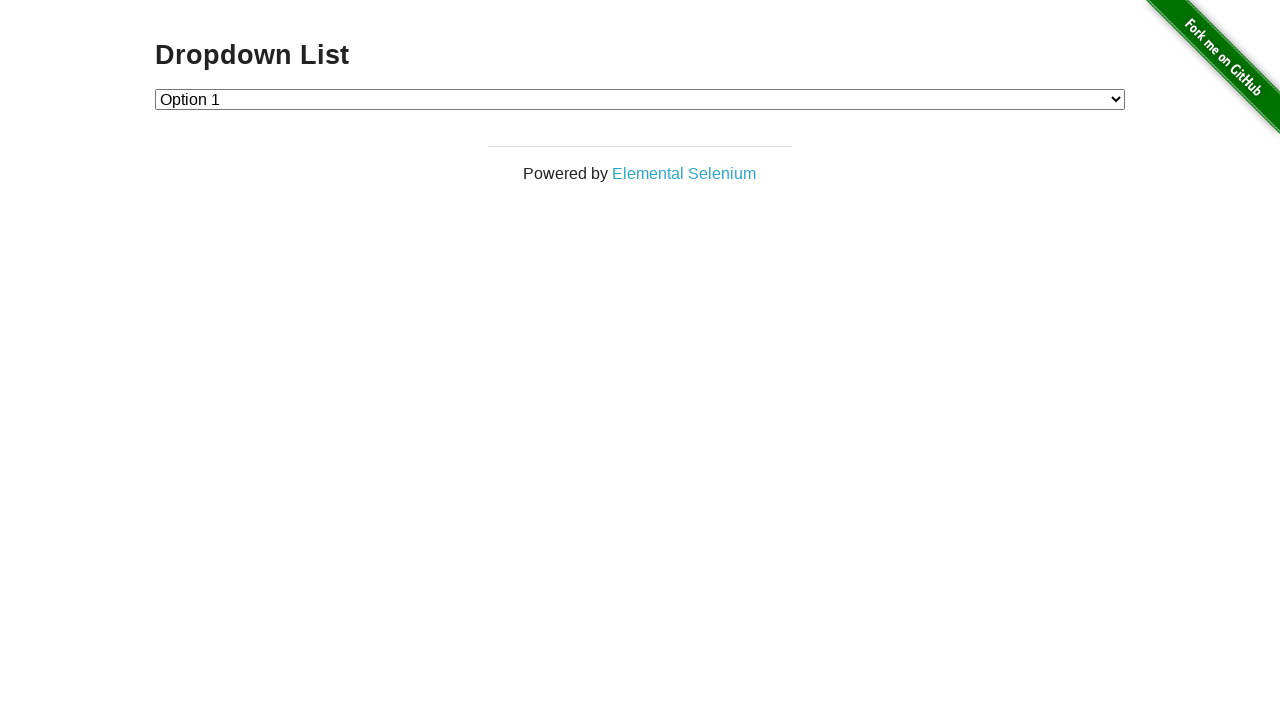

Selected Option 2 (iteration 3) on #dropdown
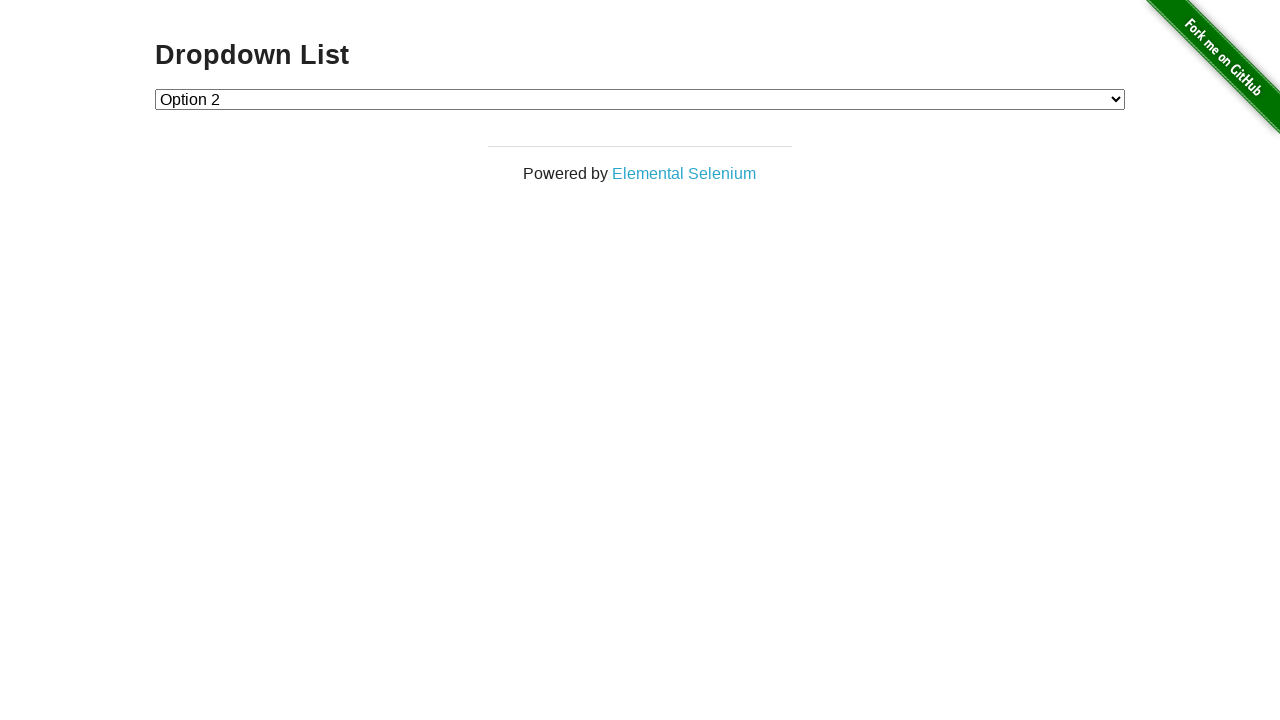

Verified Option 2 is selected
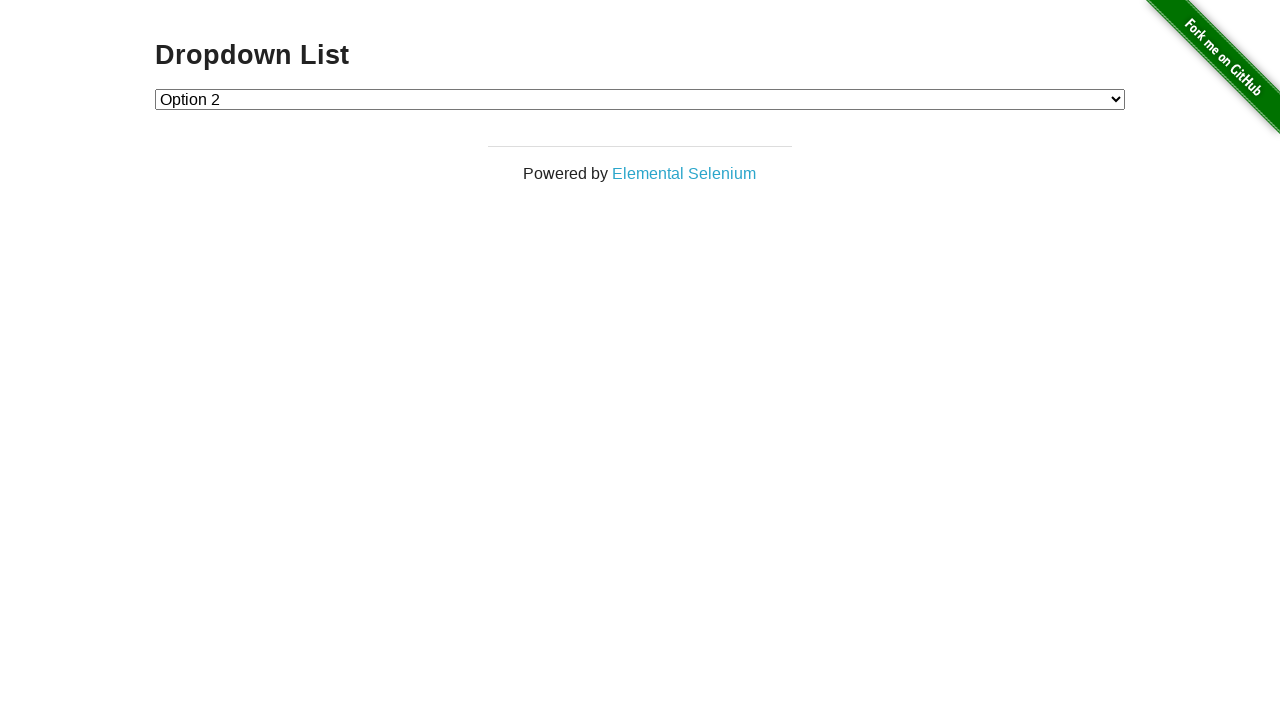

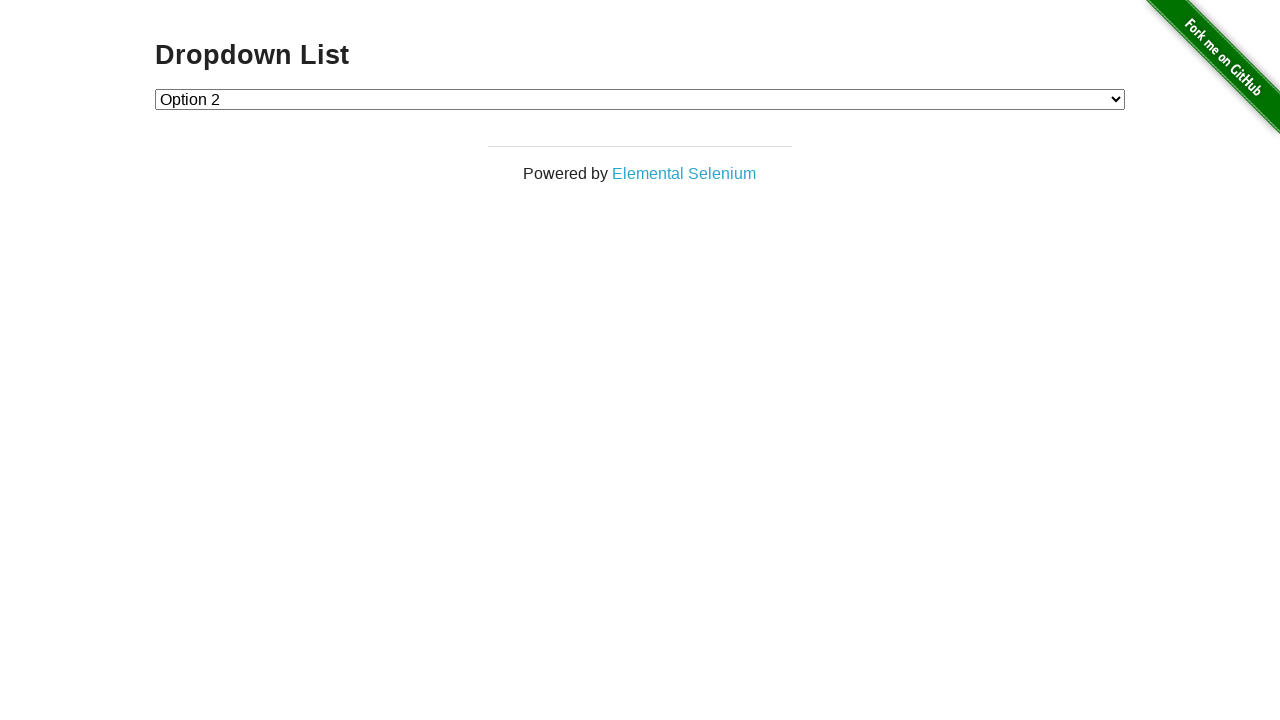